Loads XML book data, parses it to find the ISBN for "Testing Computer Software", and enters the ISBN

Starting URL: https://obstaclecourse.tricentis.com/Obstacles/87912

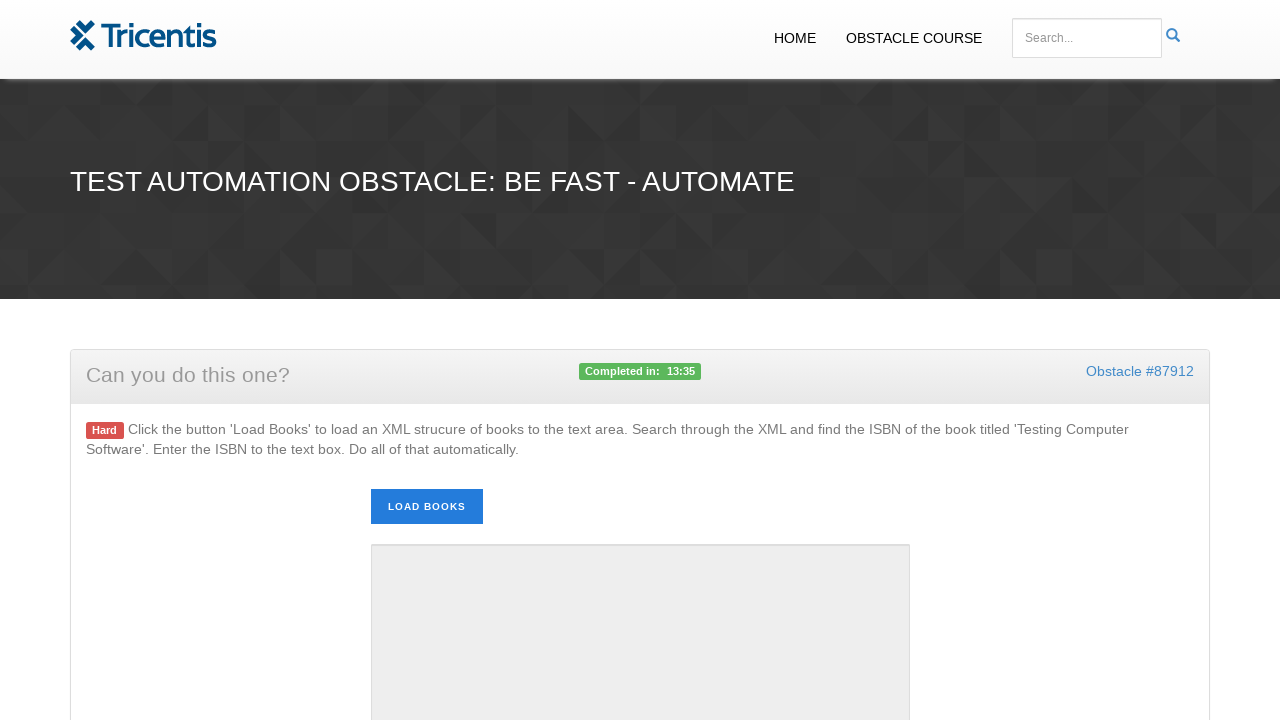

Clicked 'Load Books' button to fetch XML book data at (426, 507) on #loadbooks
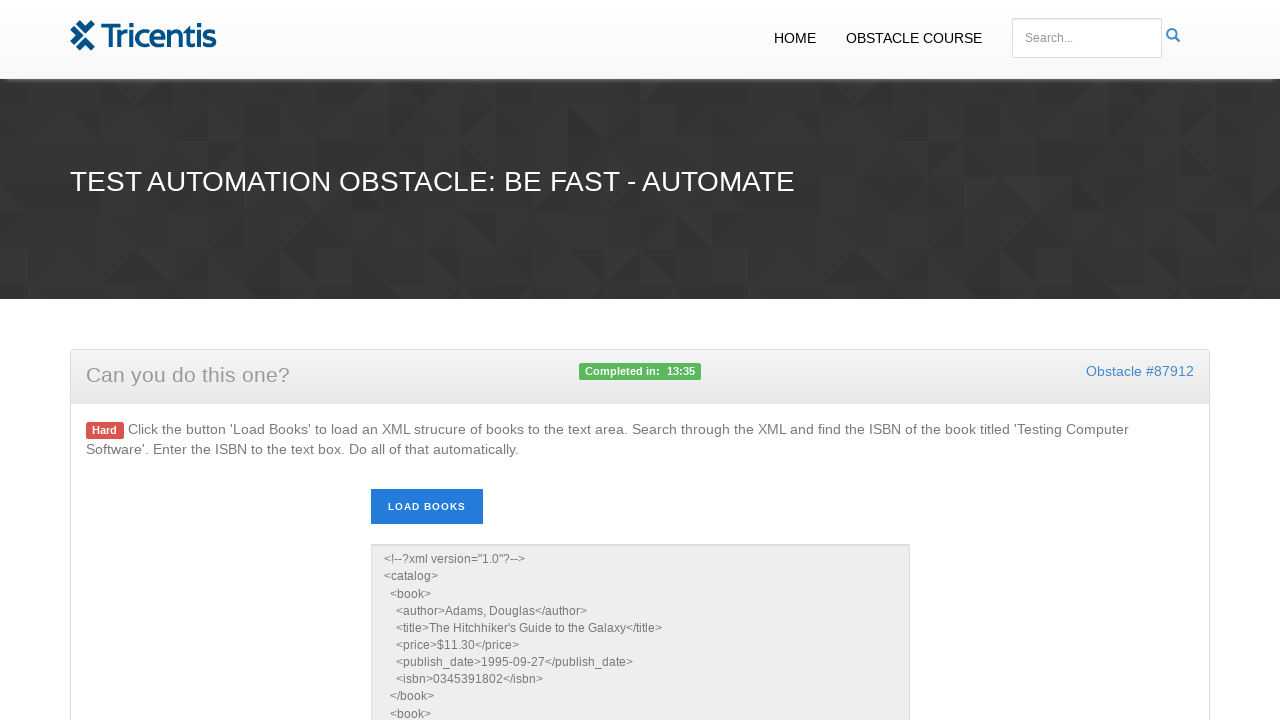

Waited for books textarea to be populated with XML data
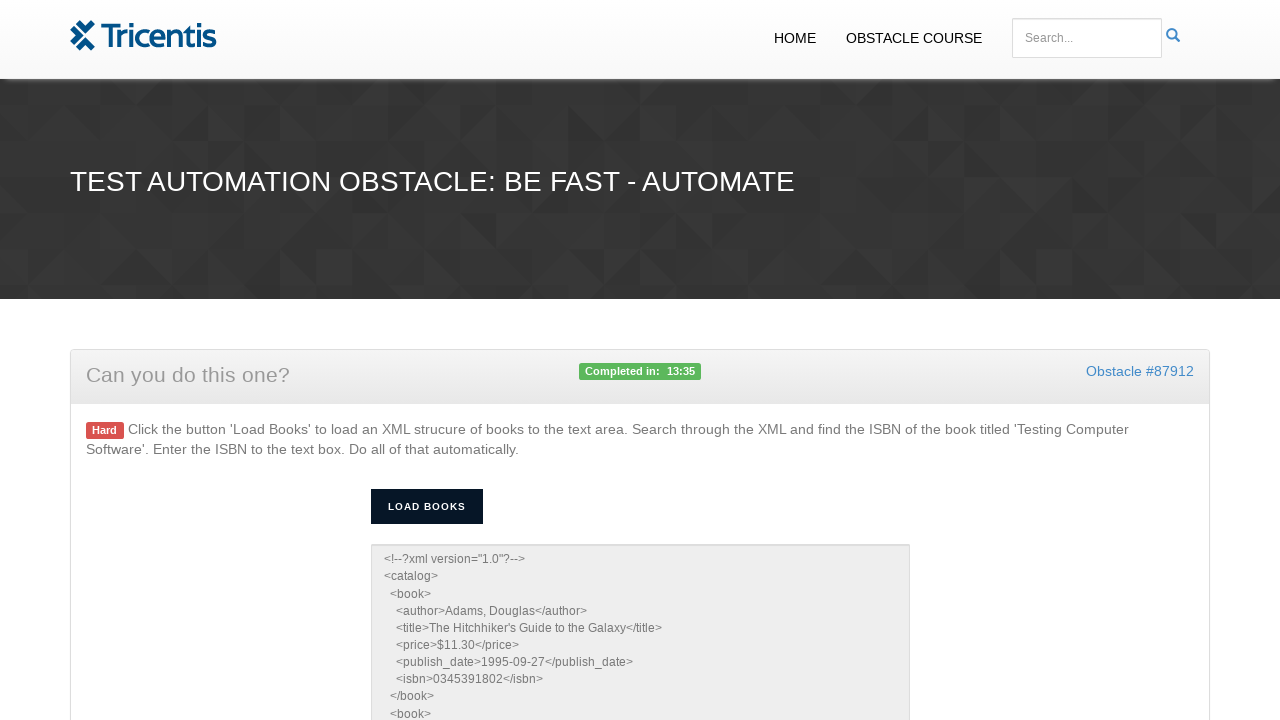

Retrieved XML content from books textarea
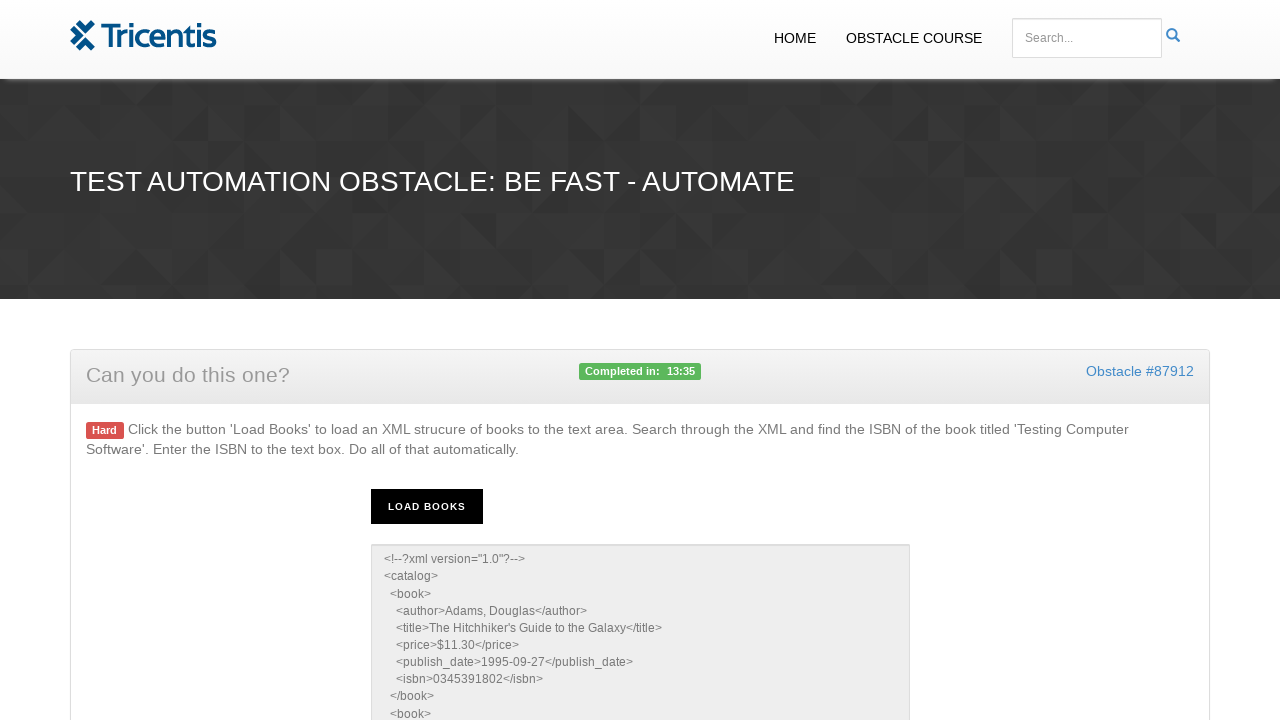

Parsed XML data to extract book information
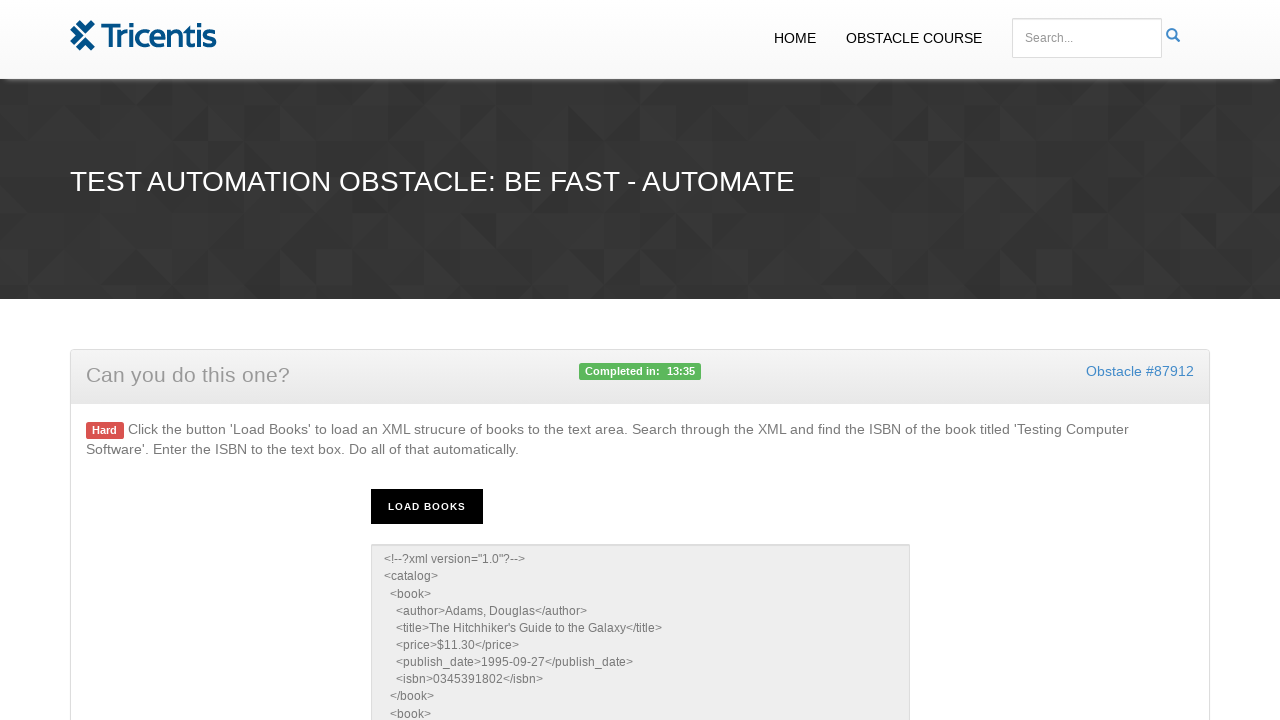

Found ISBN for 'Testing Computer Software': 1269407
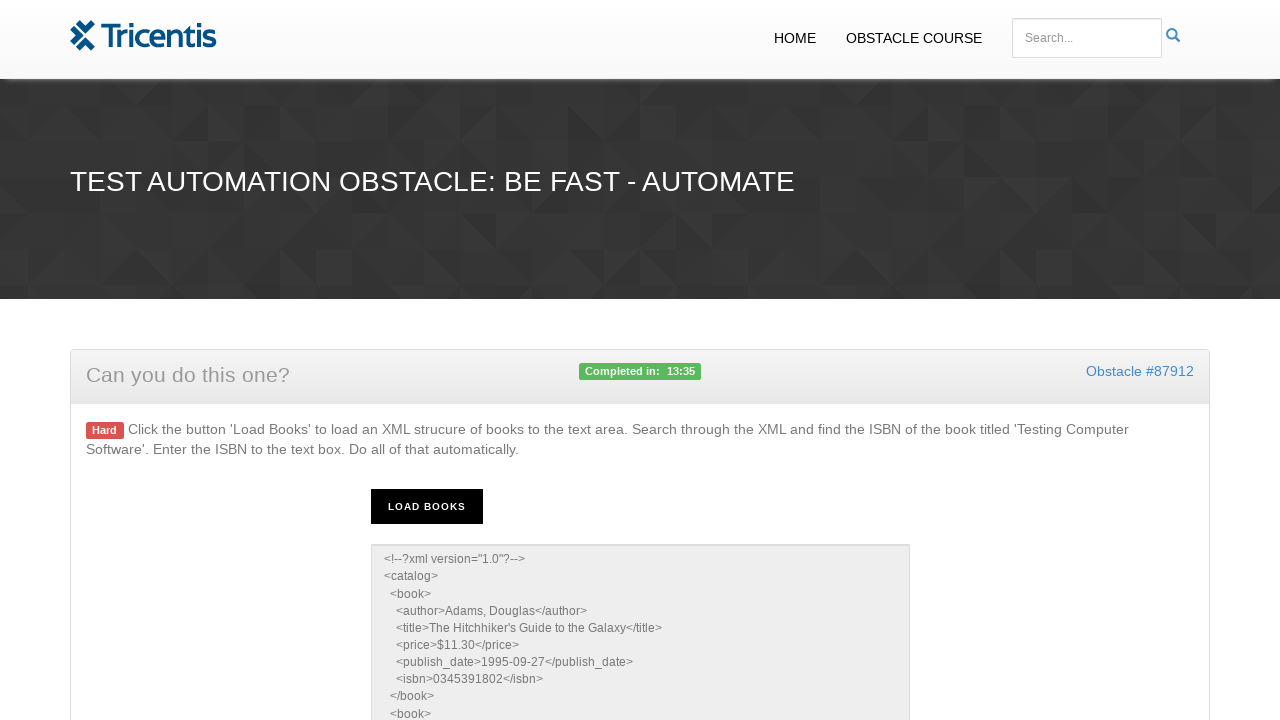

Entered ISBN into the ISBN input field on #isbn
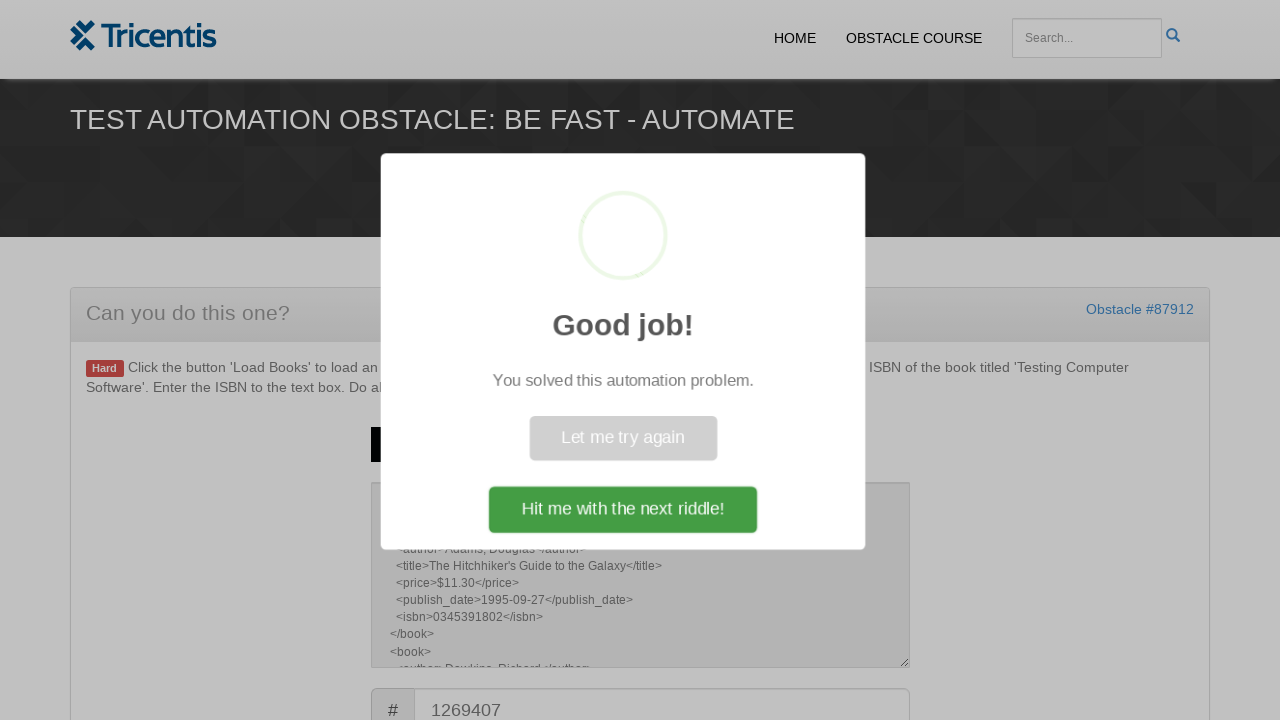

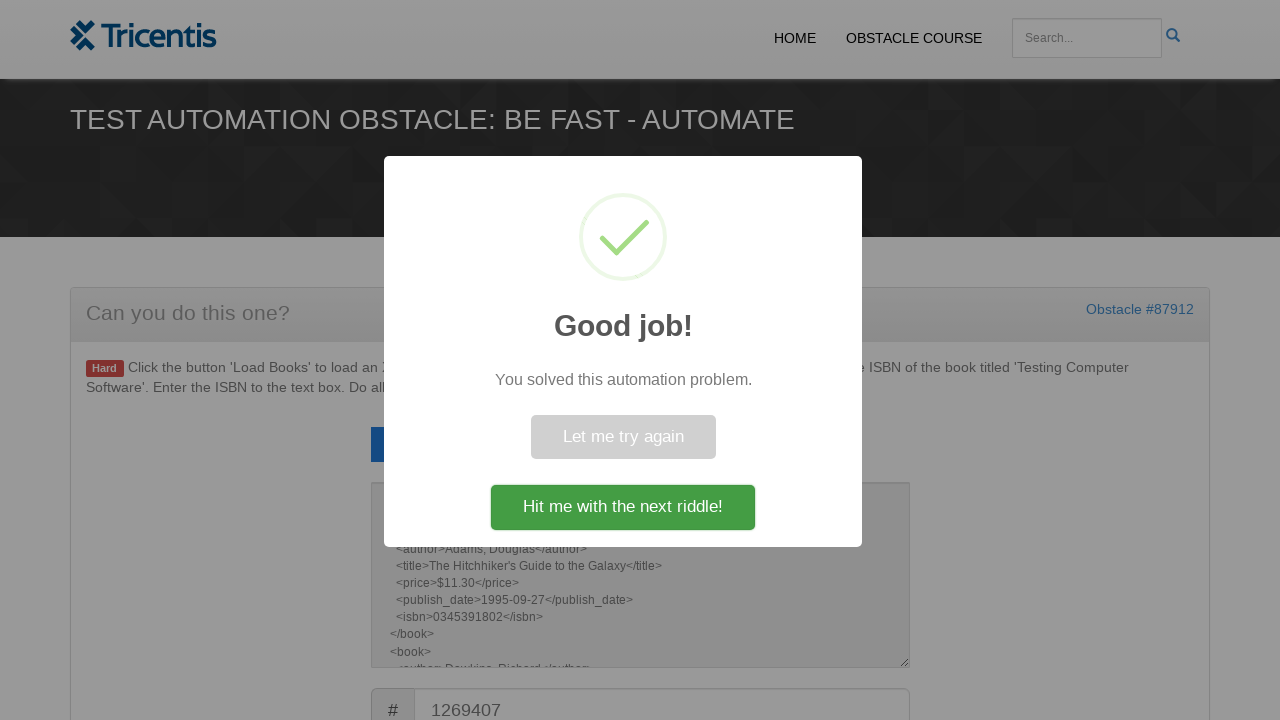